Navigates to the testing world website and maximizes the browser window

Starting URL: http://www.thetestingworld.com/testings

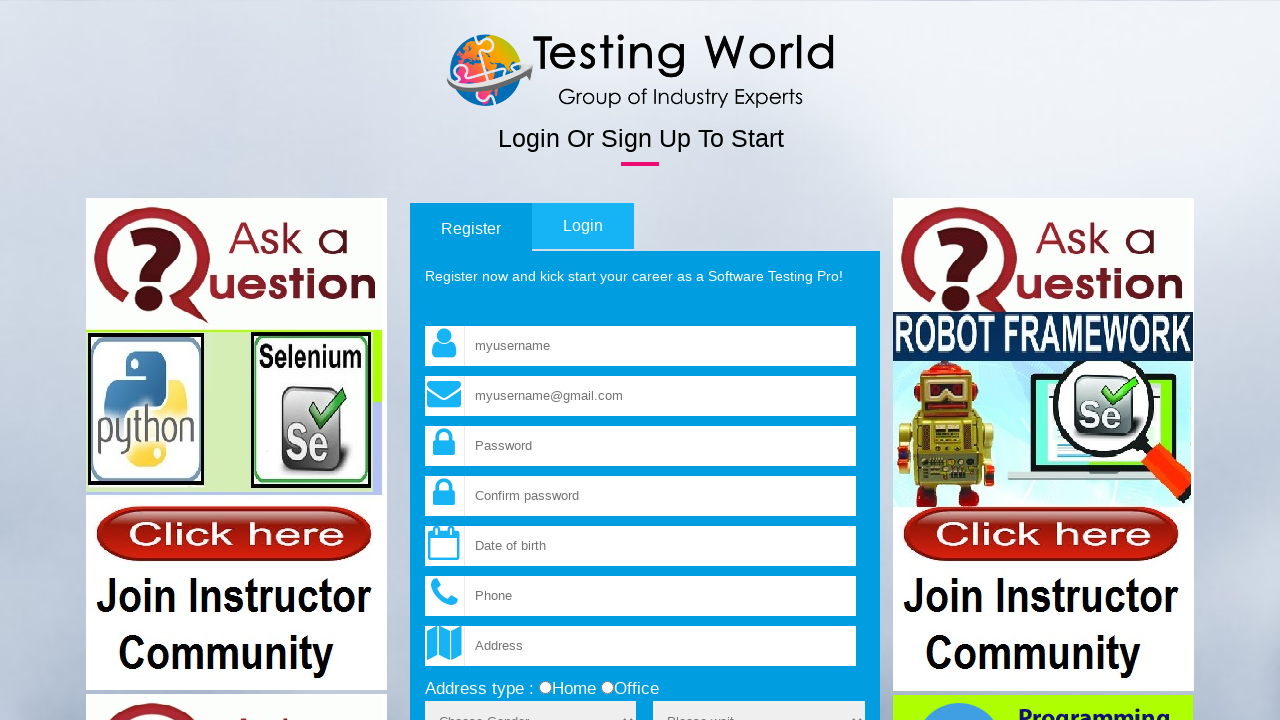

Navigated to The Testing World website
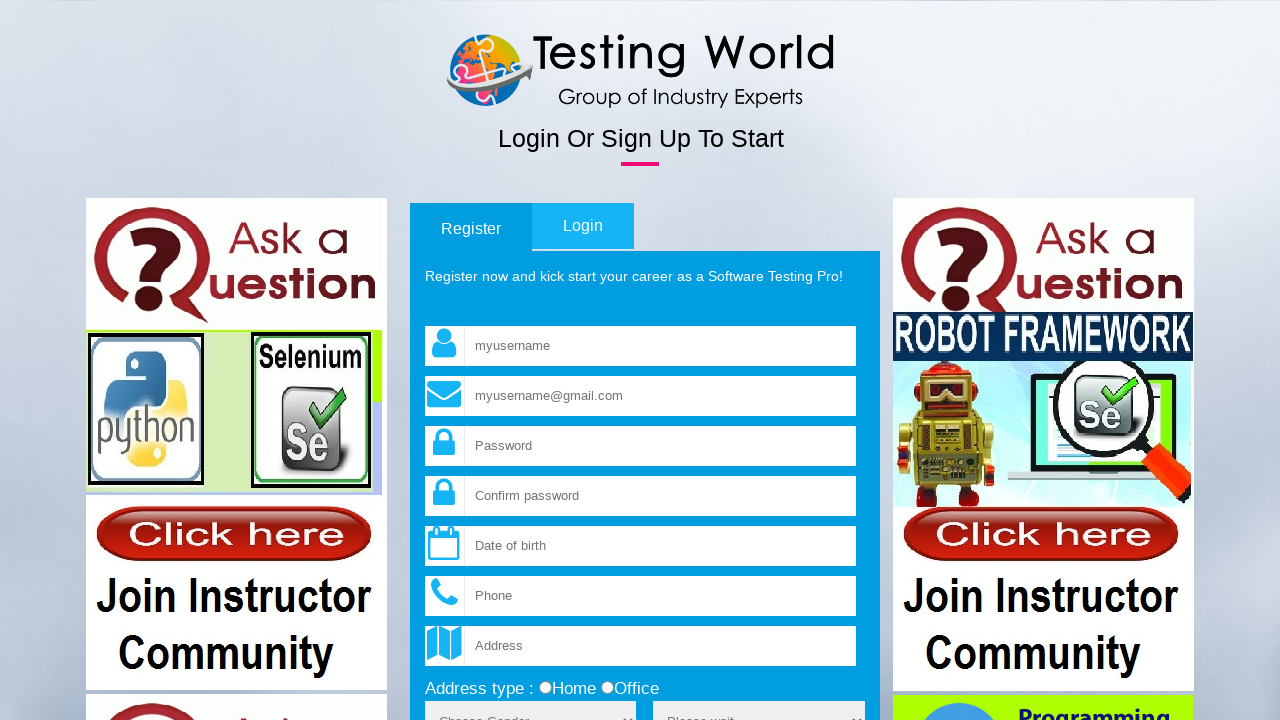

Maximized browser window
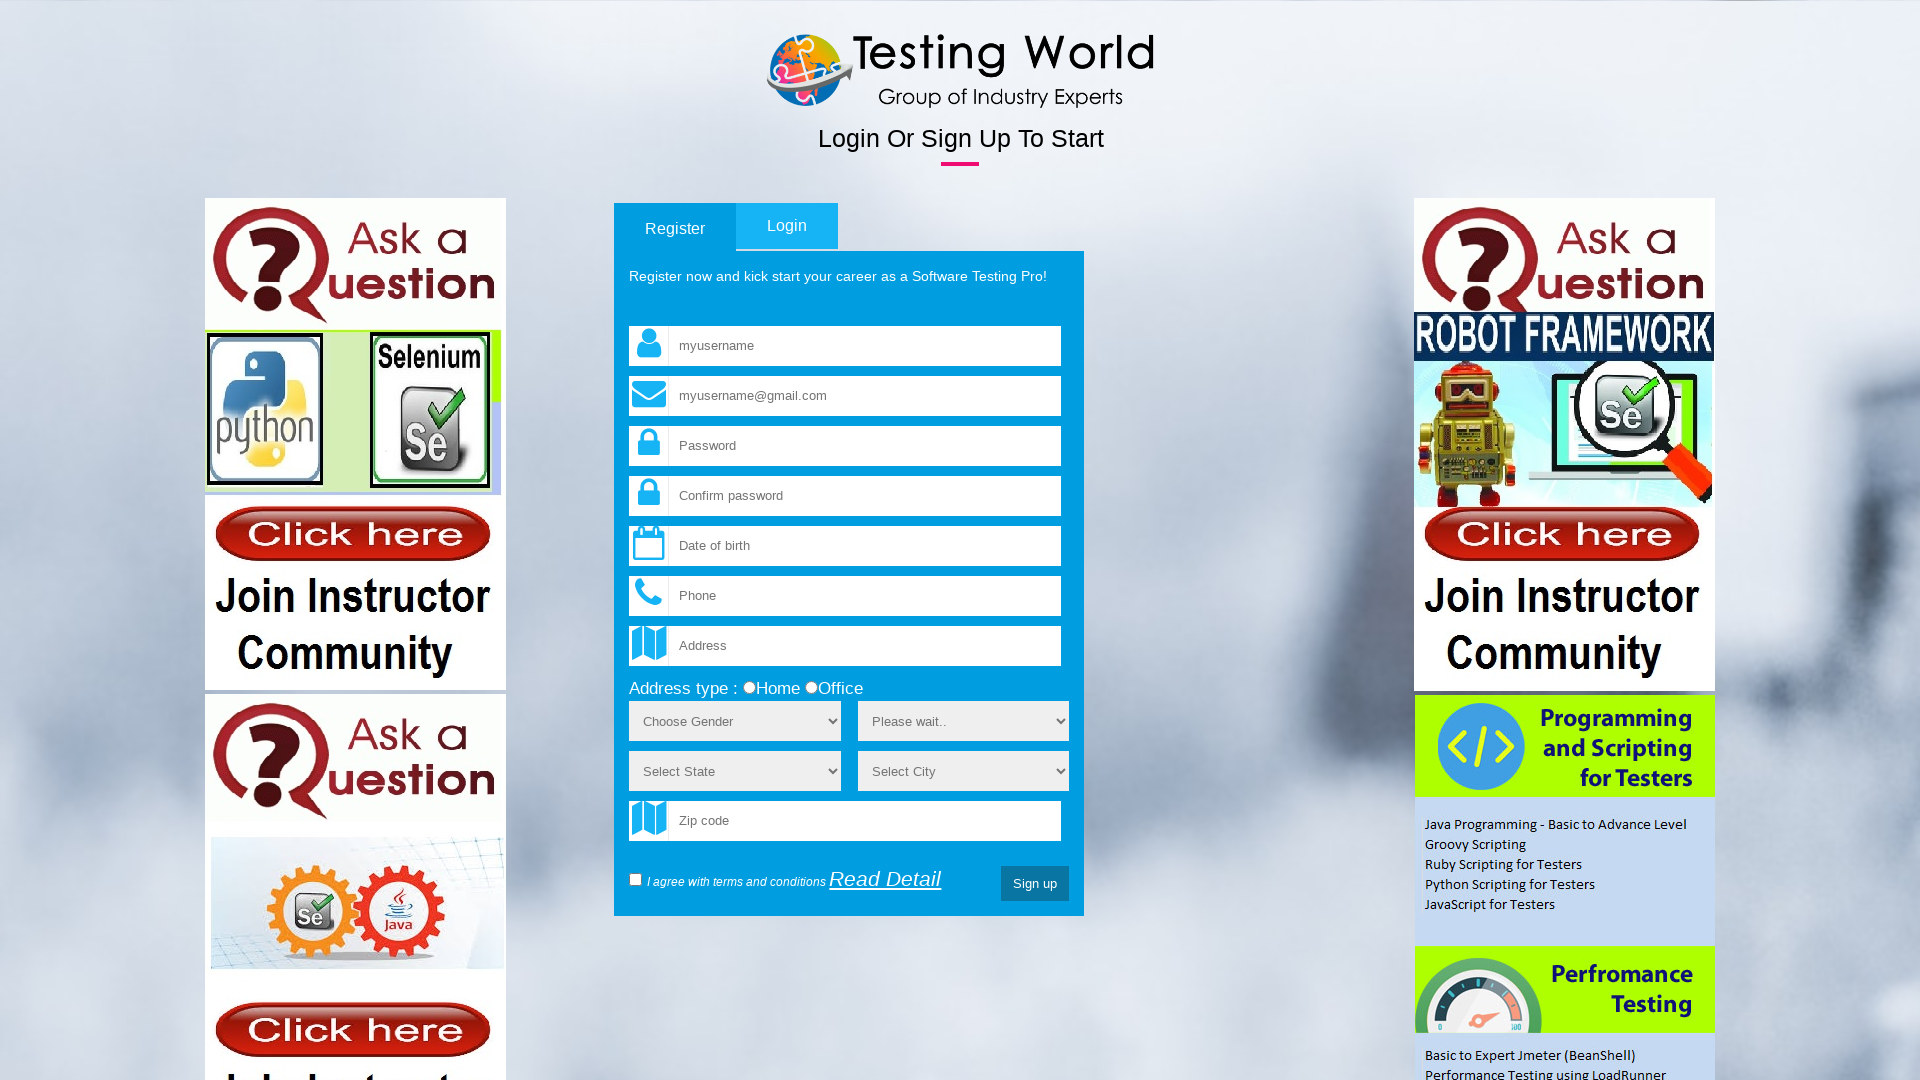

Page loaded completely and network idle
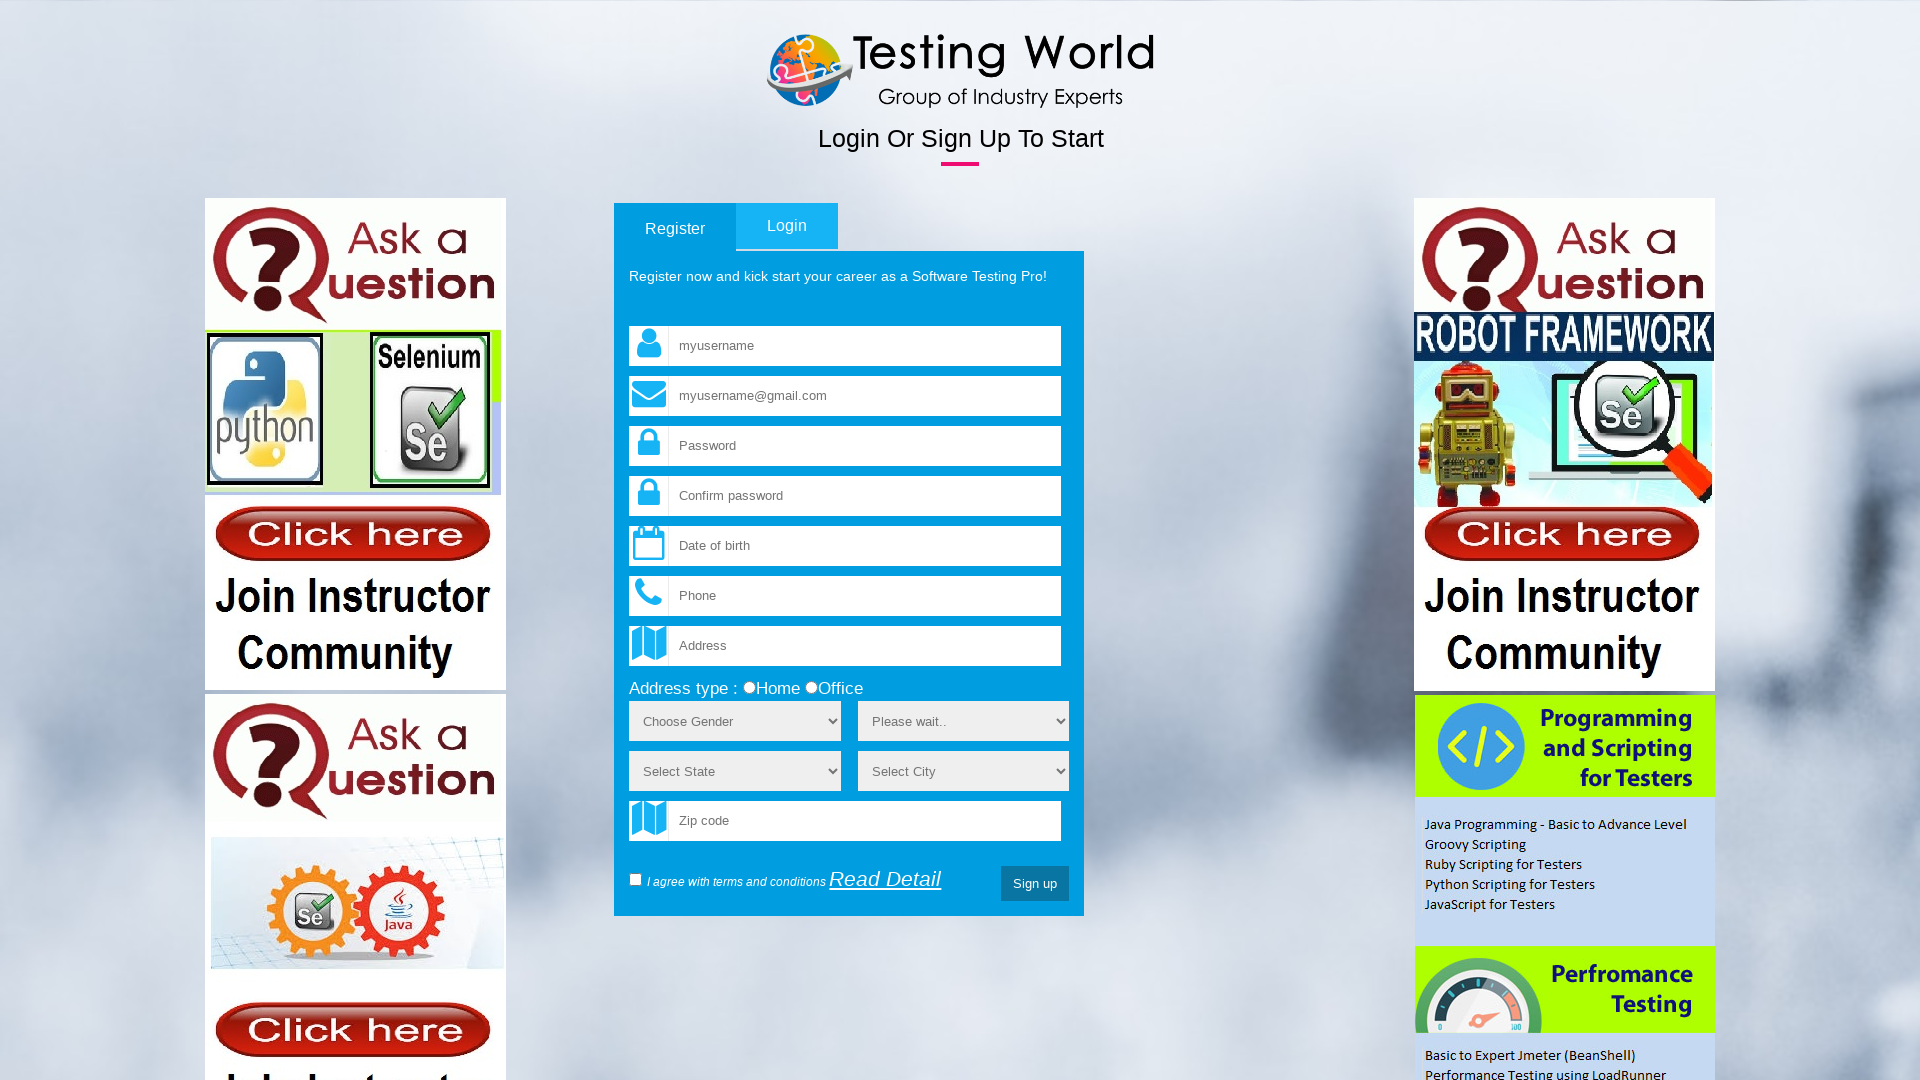

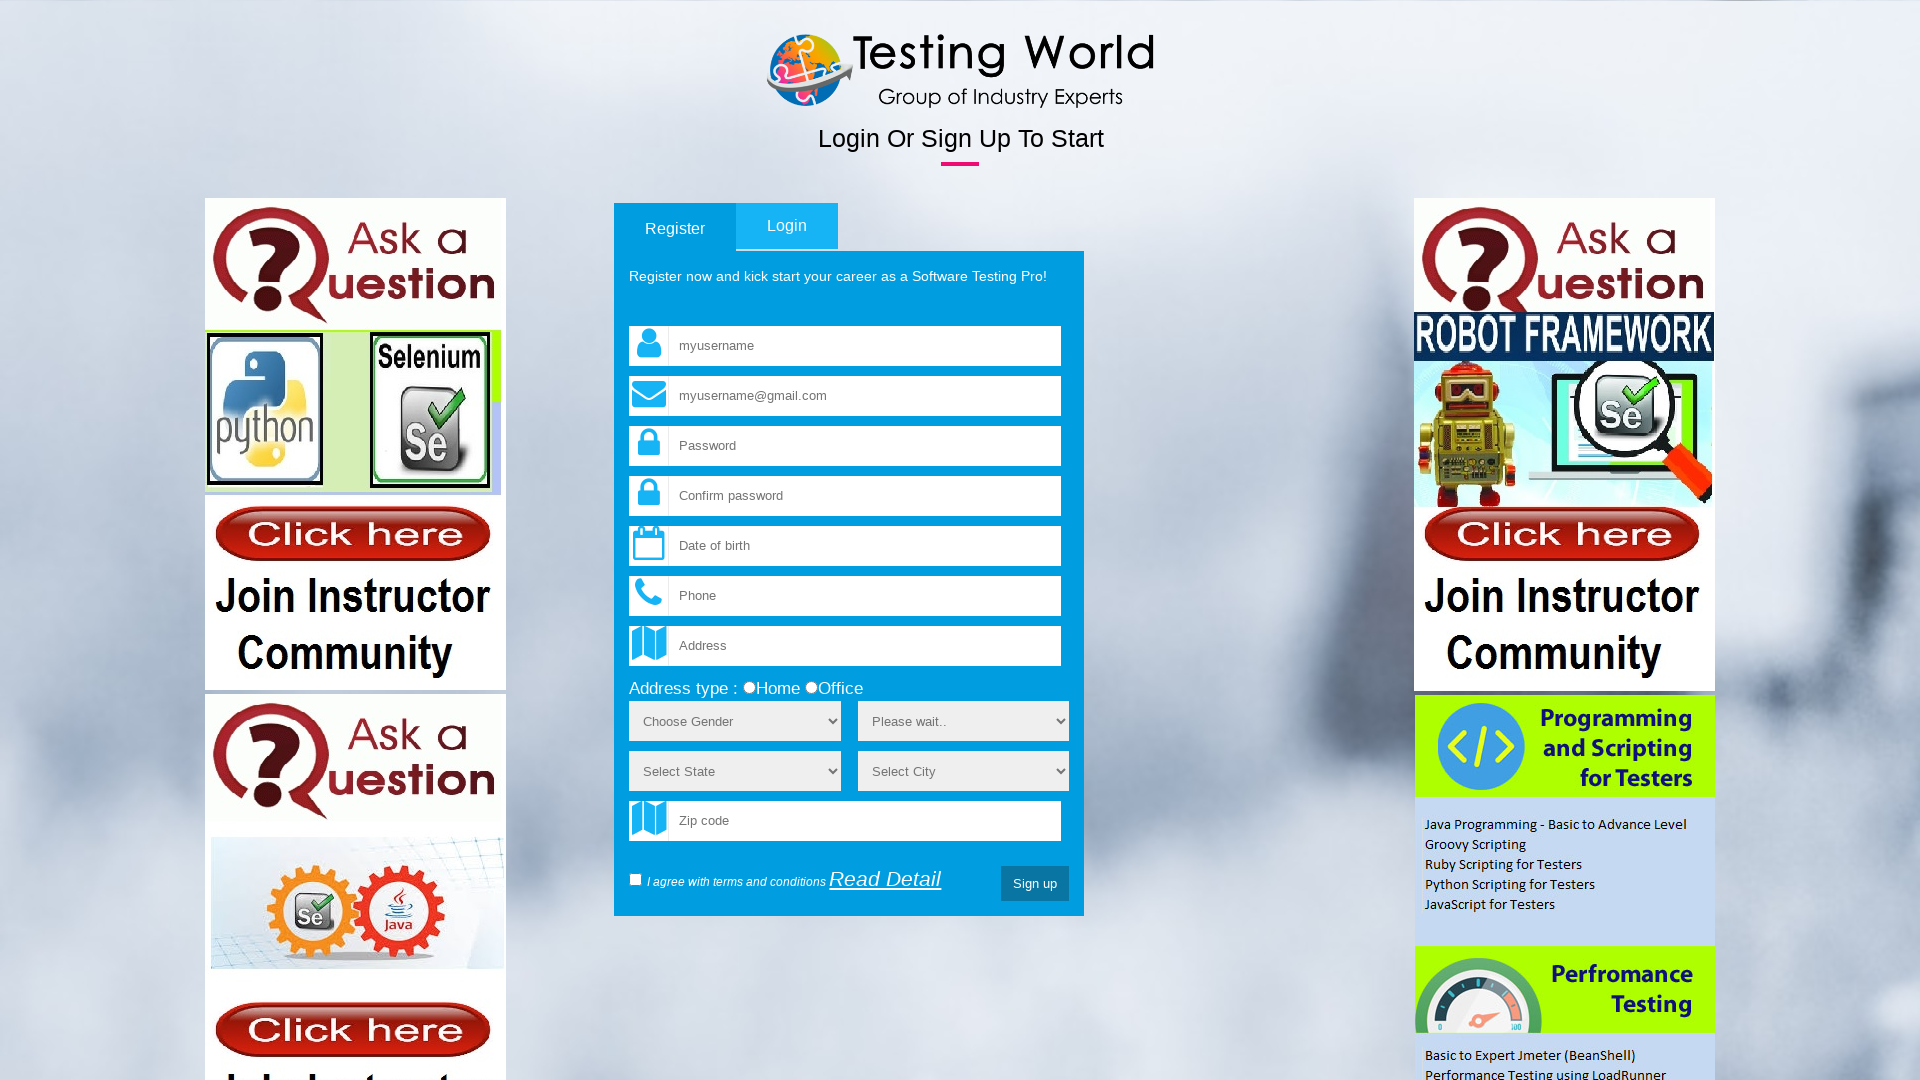